Tests form validation by filling out a data types form with various fields, leaving zip code empty, and verifying that empty field shows error while filled fields show success

Starting URL: https://bonigarcia.dev/selenium-webdriver-java/data-types.html

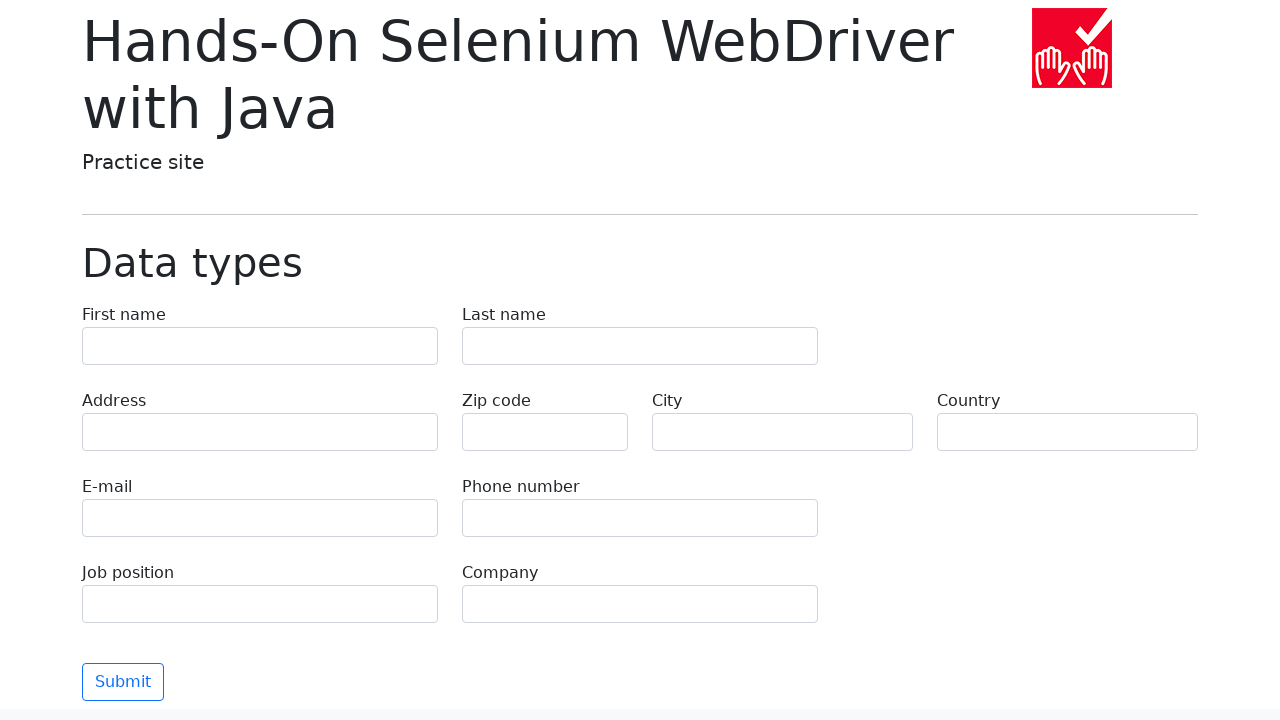

Filled first name field with 'Иван' on [name='first-name']
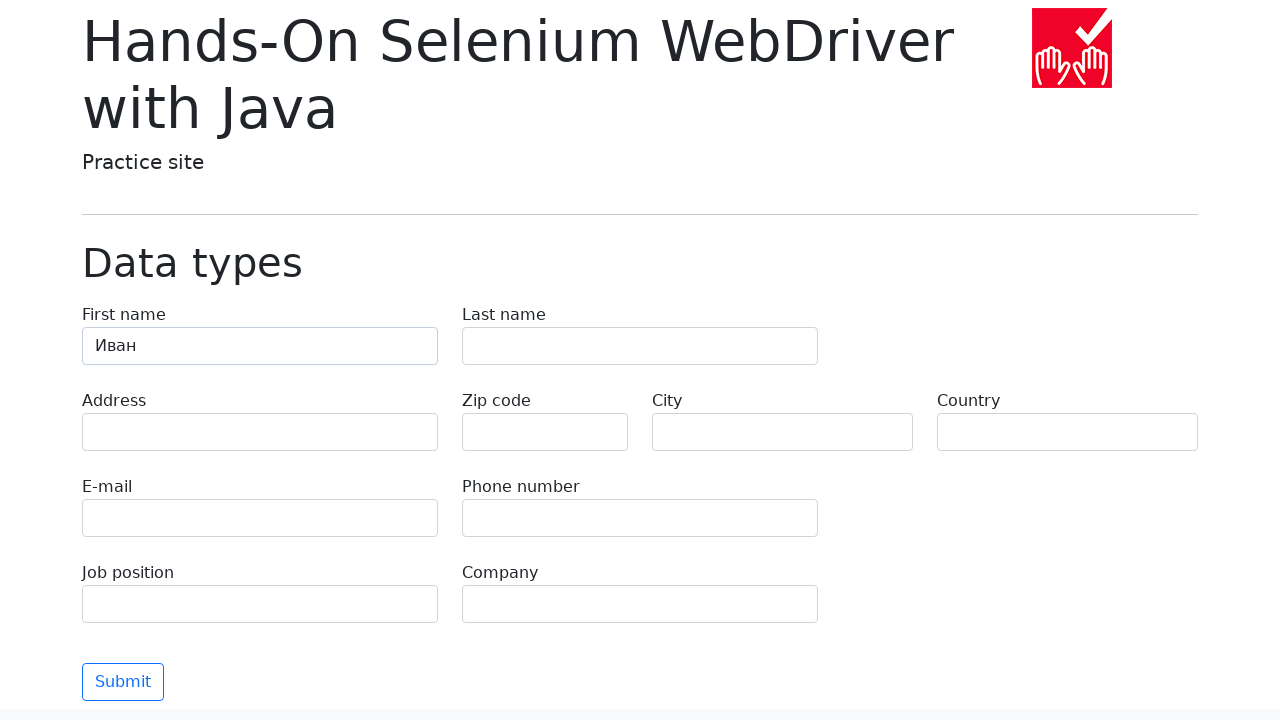

Filled last name field with 'Петров' on [name='last-name']
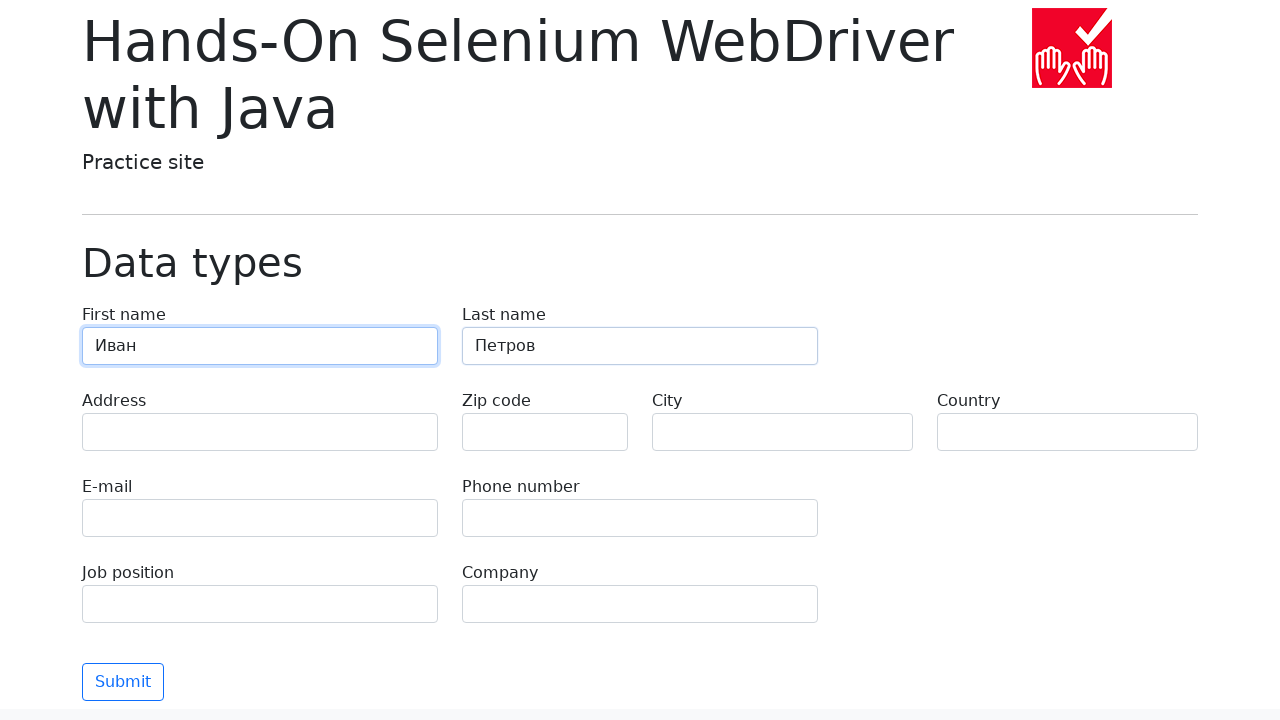

Filled address field with 'Ленина, 55-3' on [name='address']
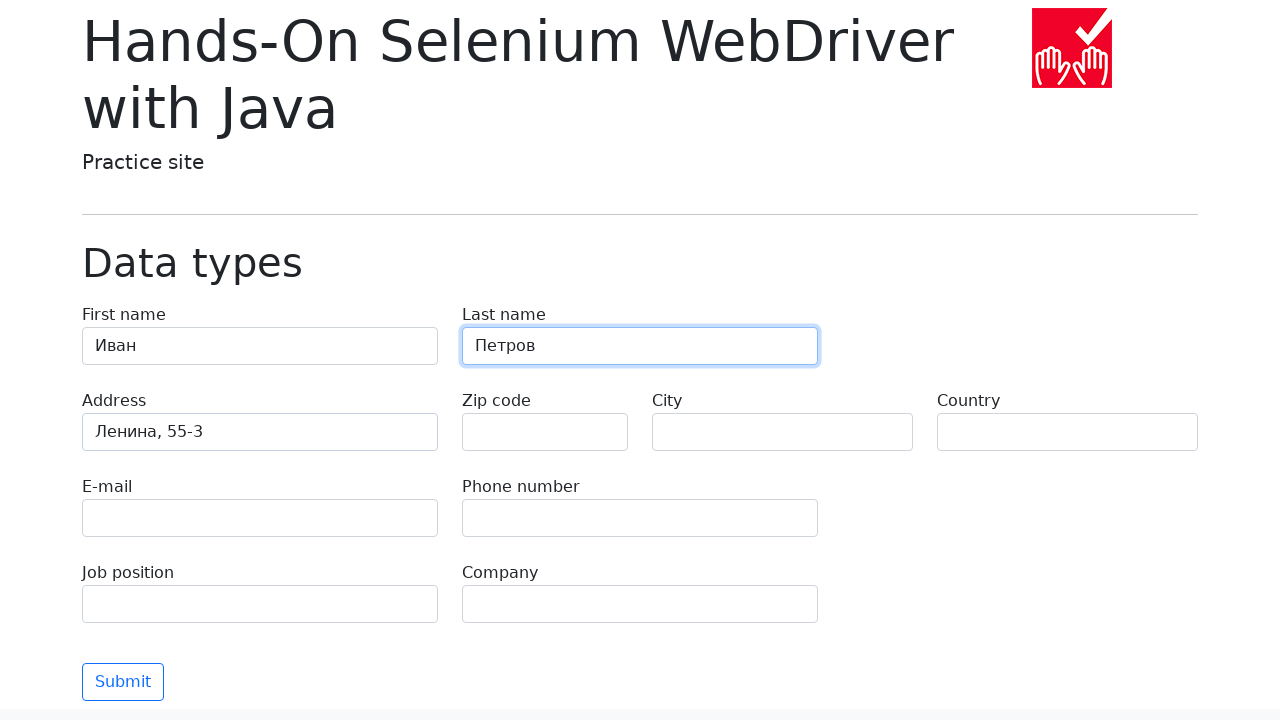

Filled email field with 'test@skypro.com' on [name='e-mail']
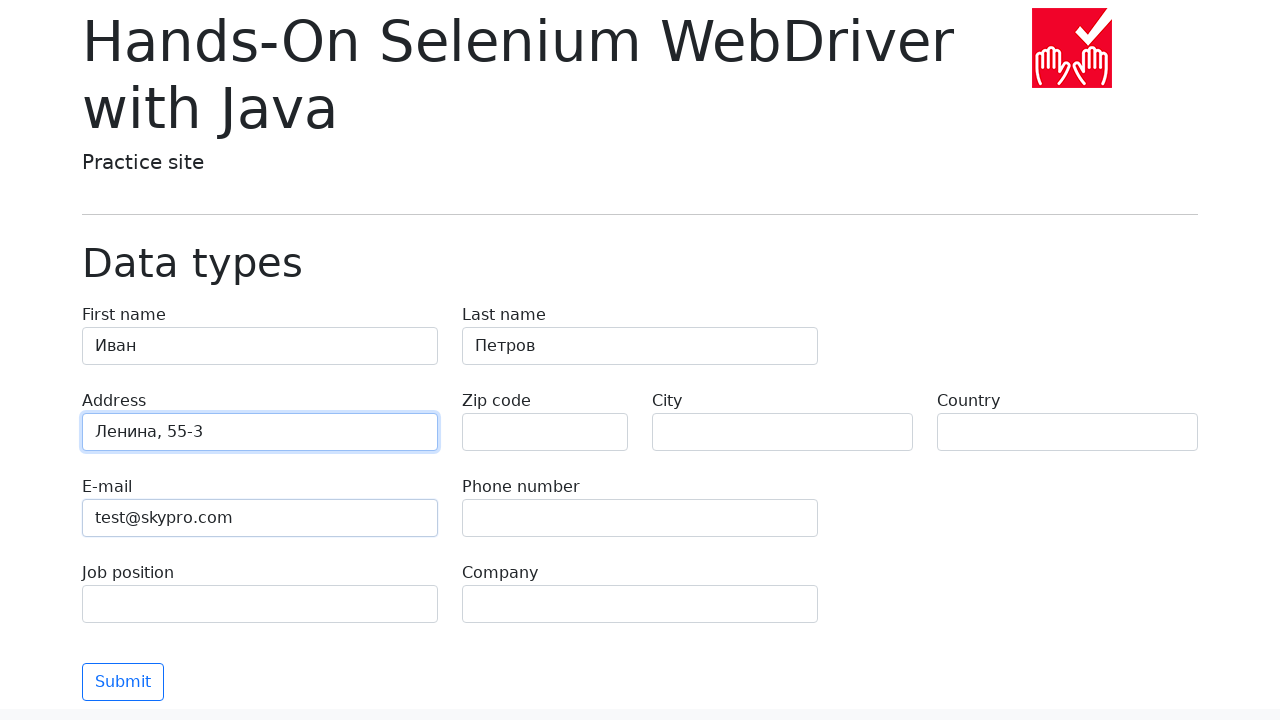

Filled phone number field with '+7985899998787' on [name='phone']
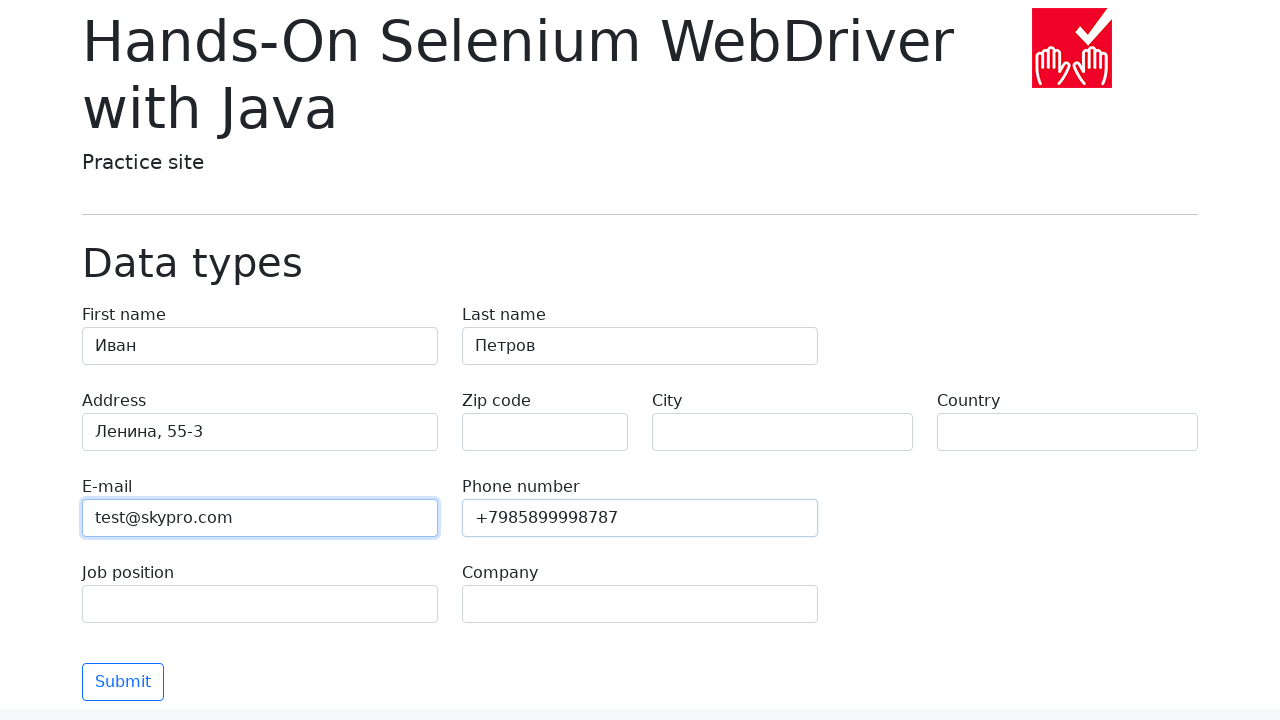

Filled city field with 'Москва' on [name='city']
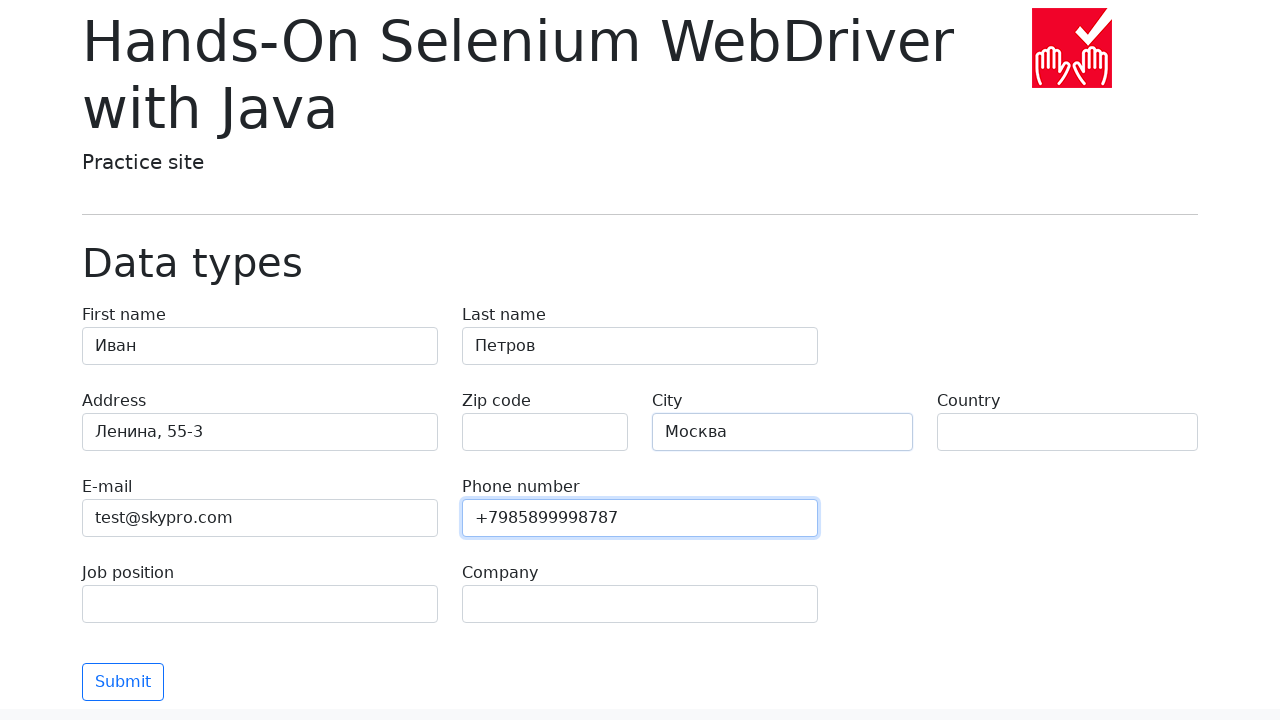

Filled country field with 'Россия' on [name='country']
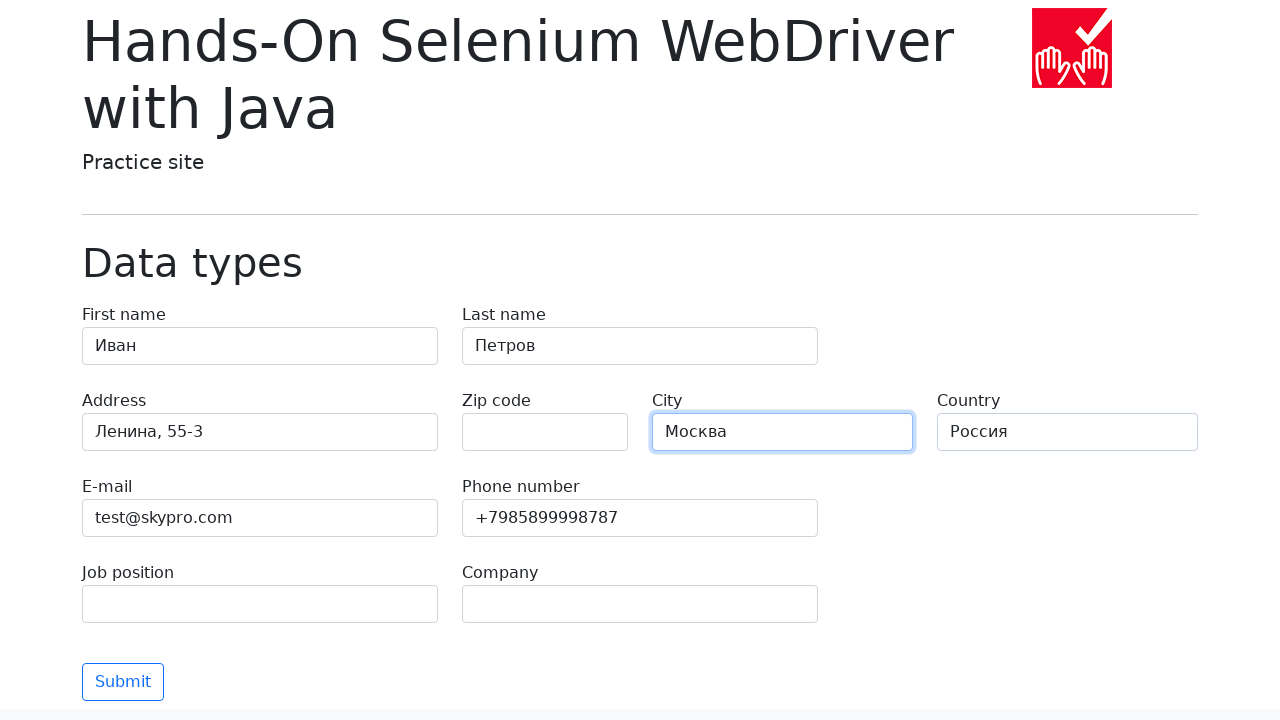

Filled job position field with 'QA' on [name='job-position']
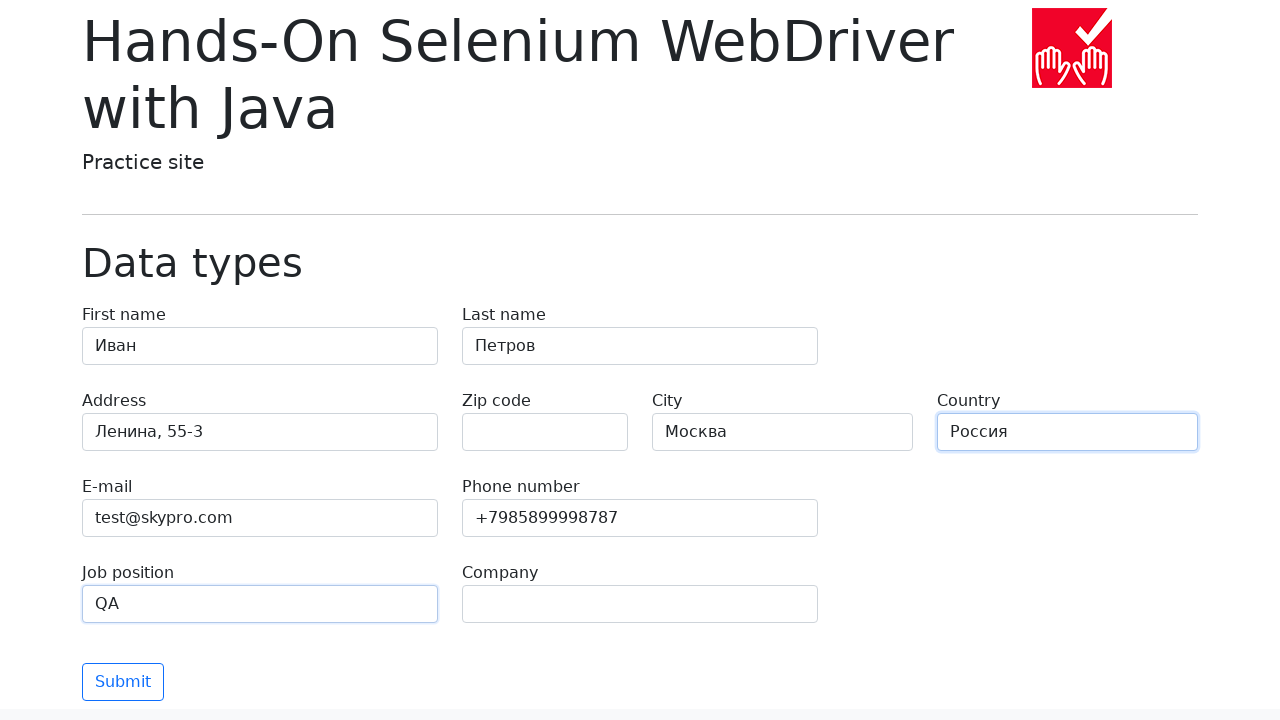

Filled company field with 'SkyPro' on [name='company']
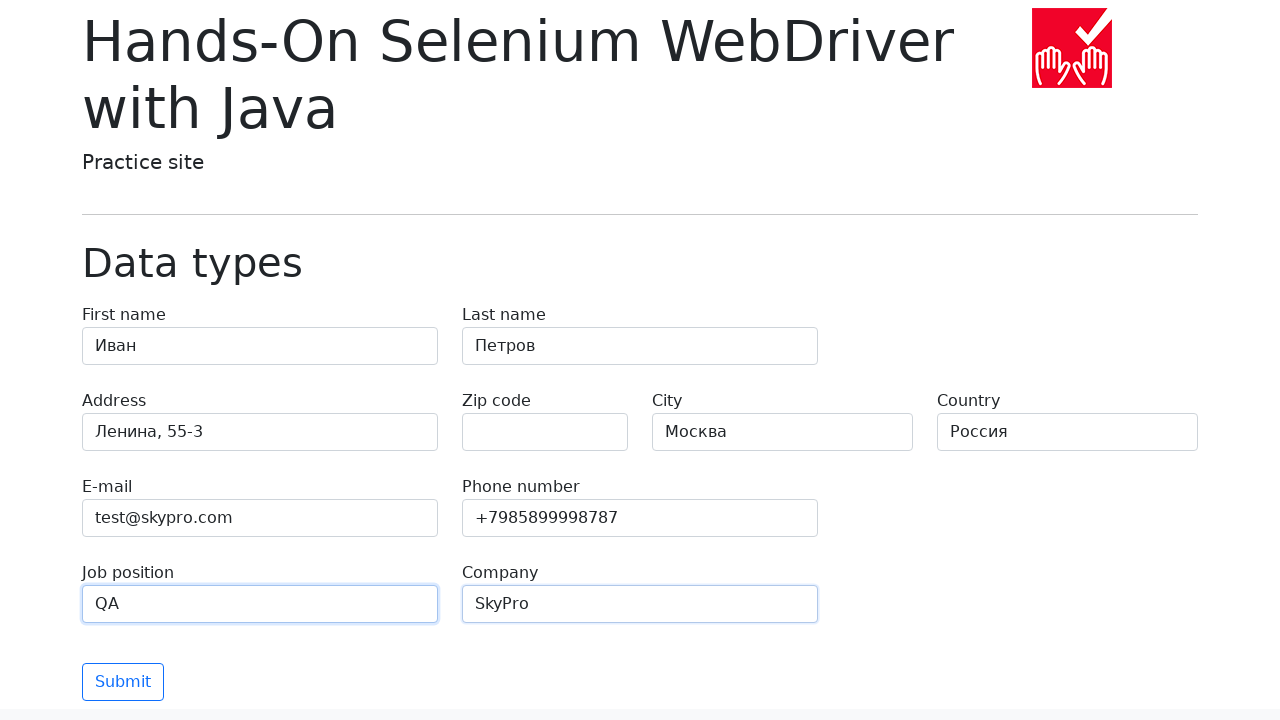

Clicked submit button to submit the form at (123, 682) on [type='submit']
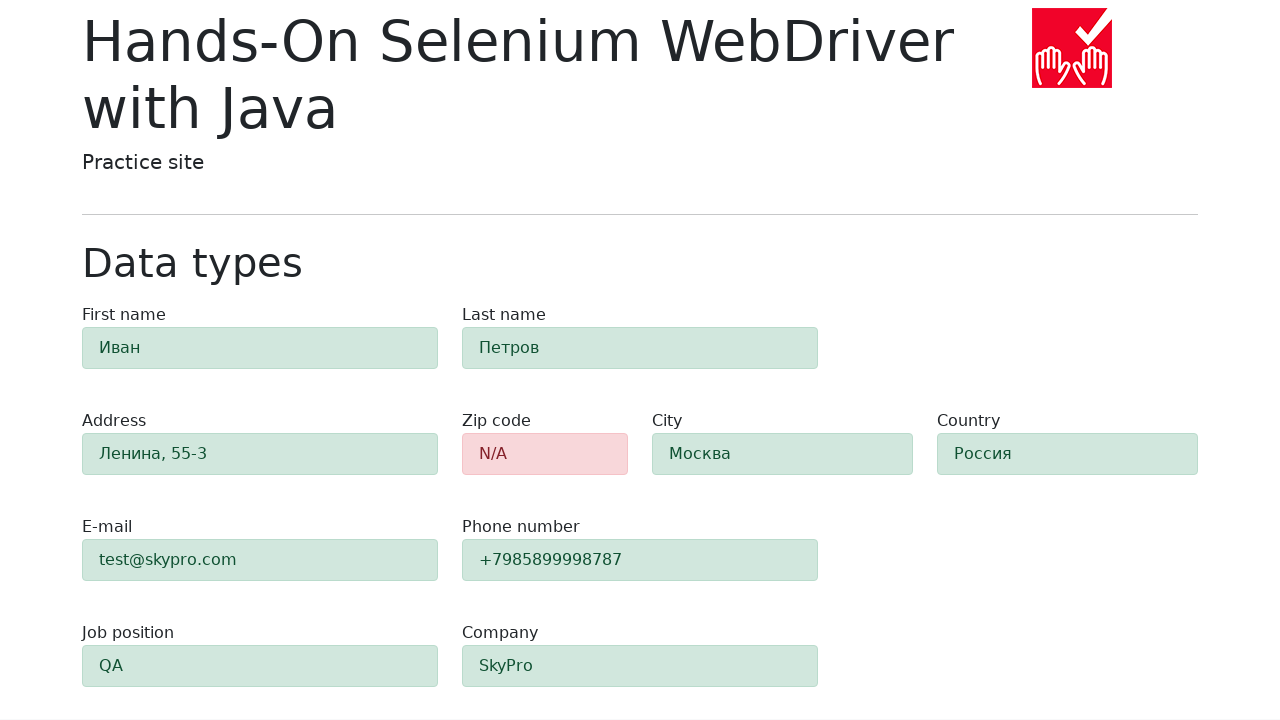

Form validation results appeared
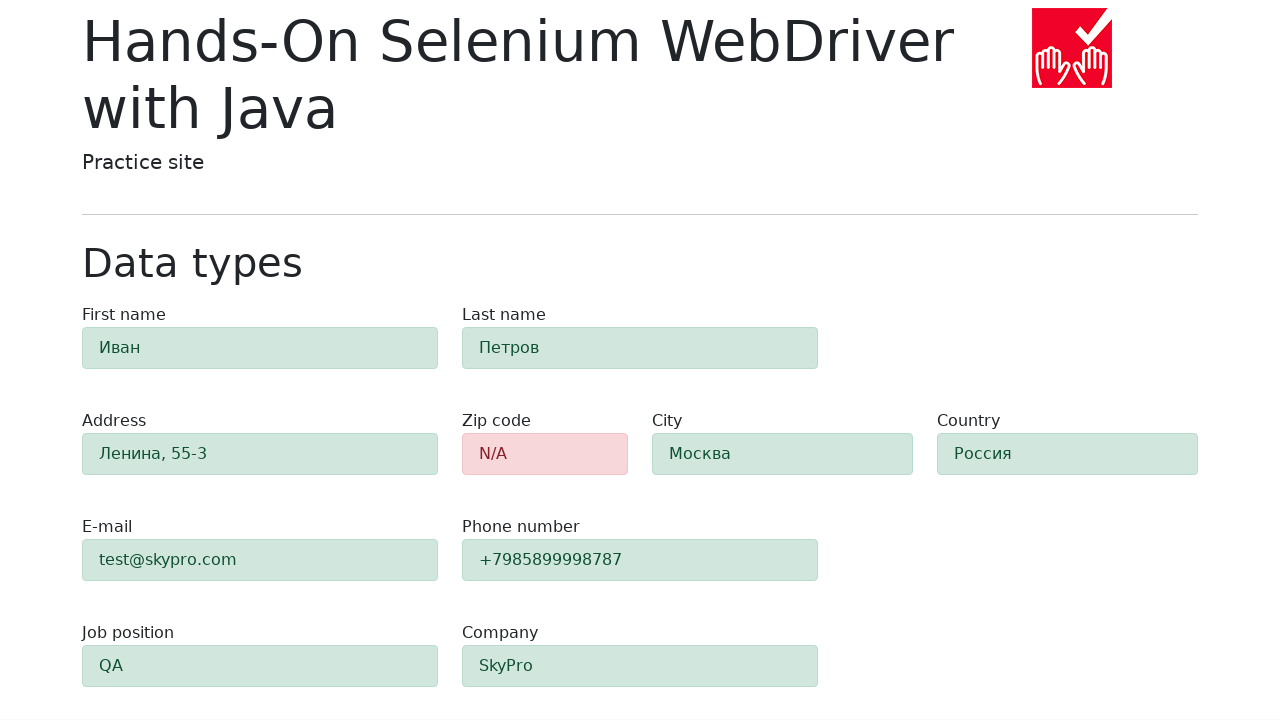

Verified that zip code field shows error message (red alert)
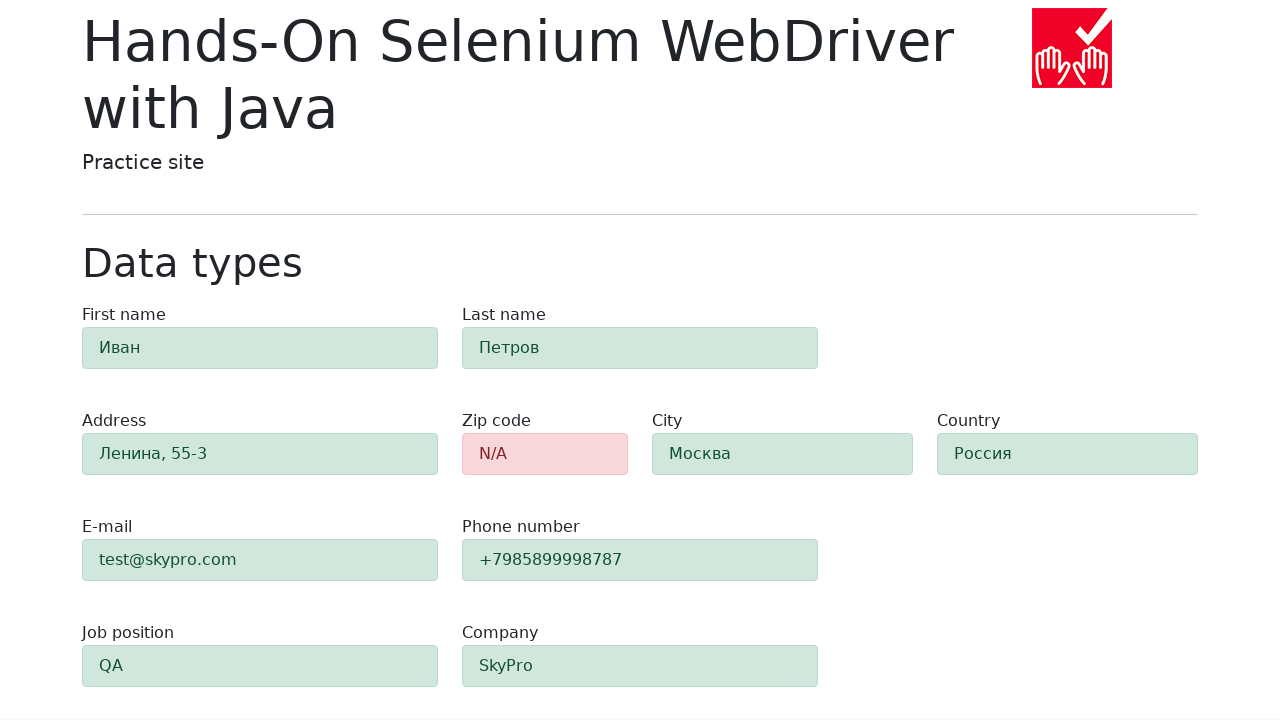

Verified that filled fields show success message (green alerts)
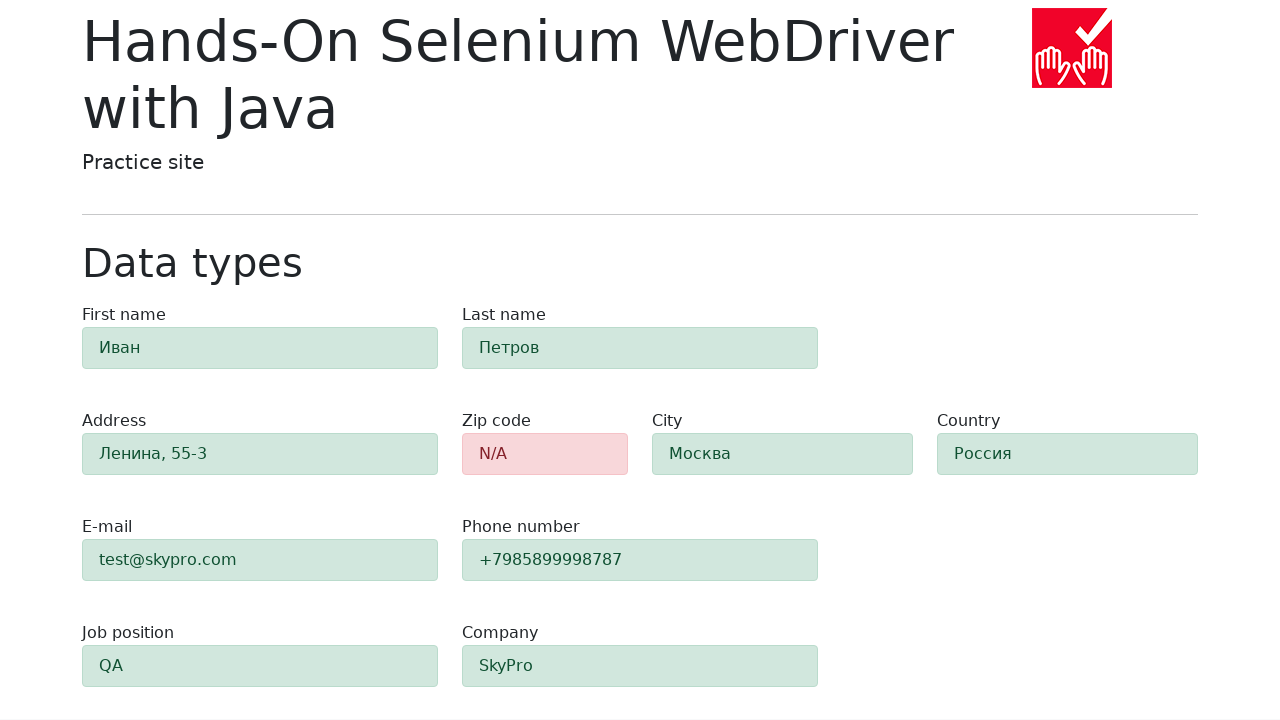

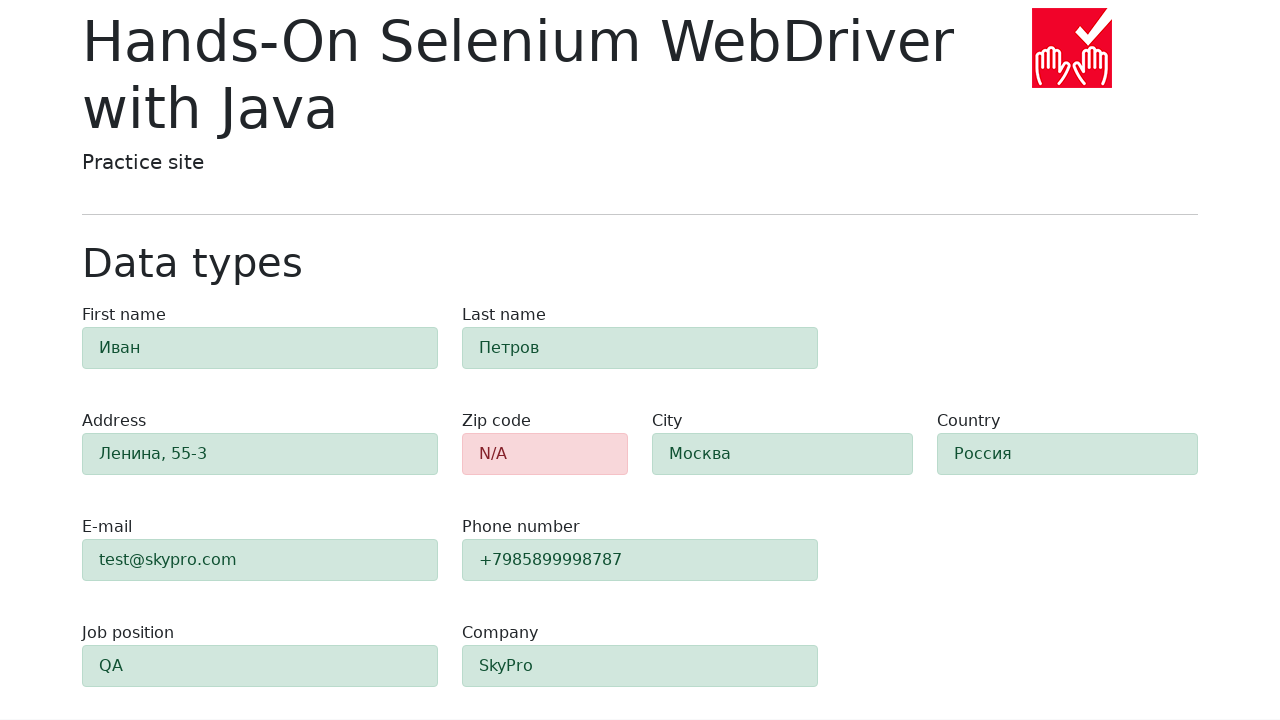